Tests drag and drop functionality by repeatedly dragging element A to element B position 10 times

Starting URL: https://the-internet.herokuapp.com/drag_and_drop

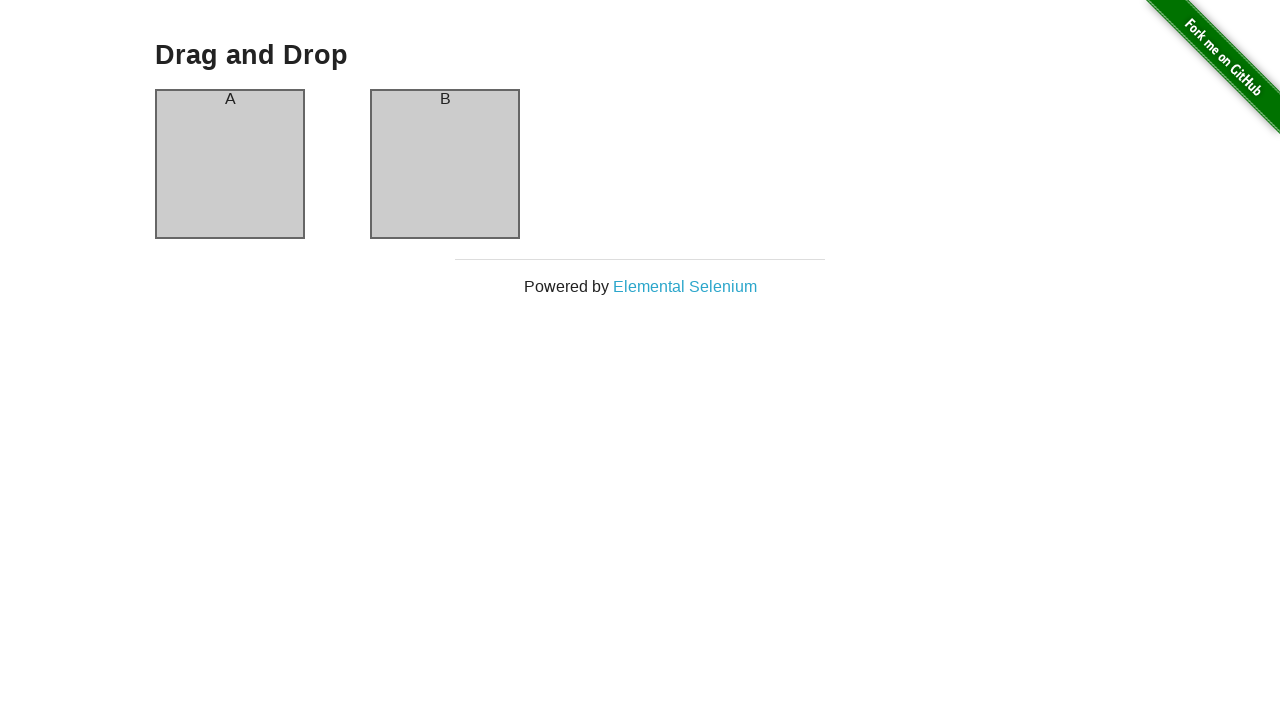

Located source element (column-a)
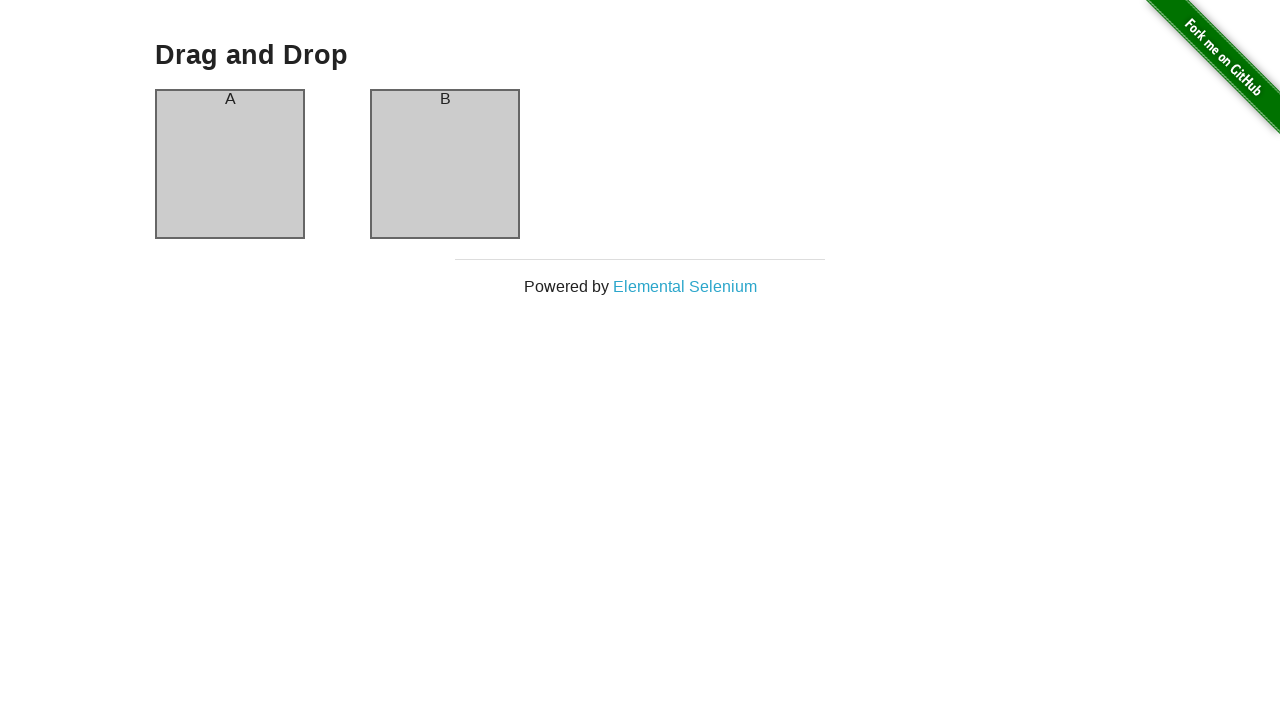

Located target element (column-b)
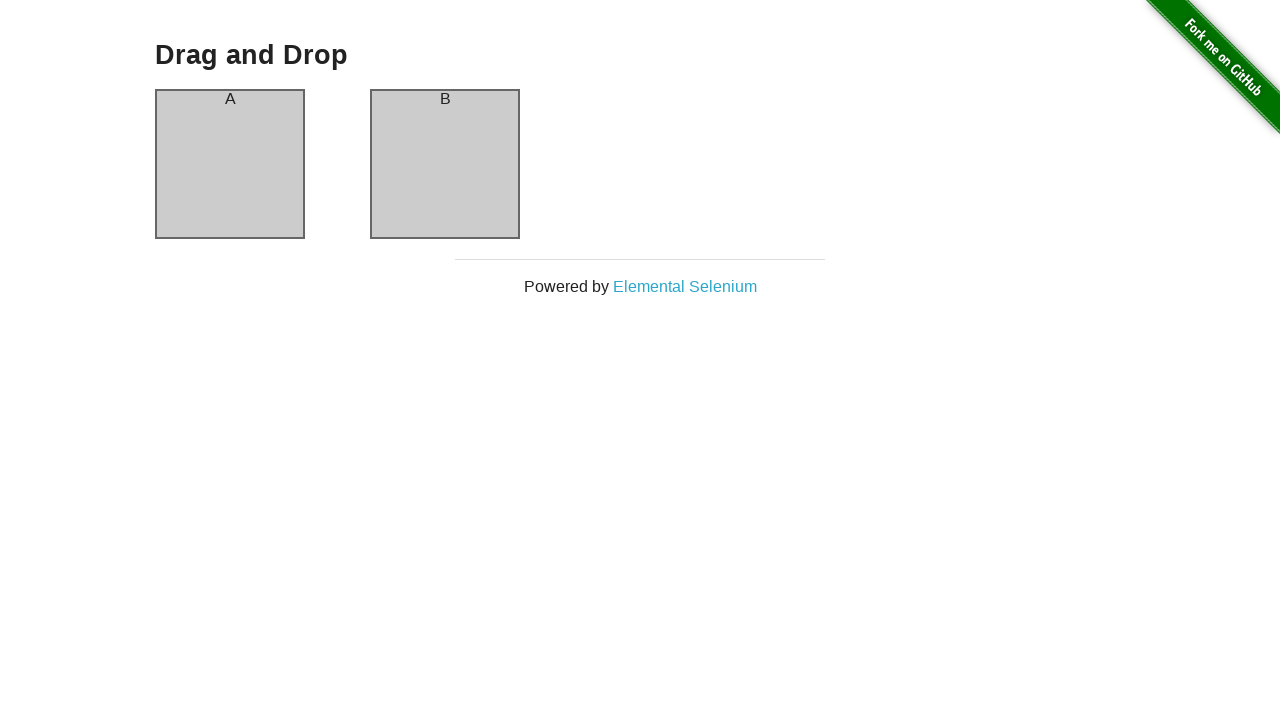

Dragged element A to element B (iteration 1/10) at (445, 164)
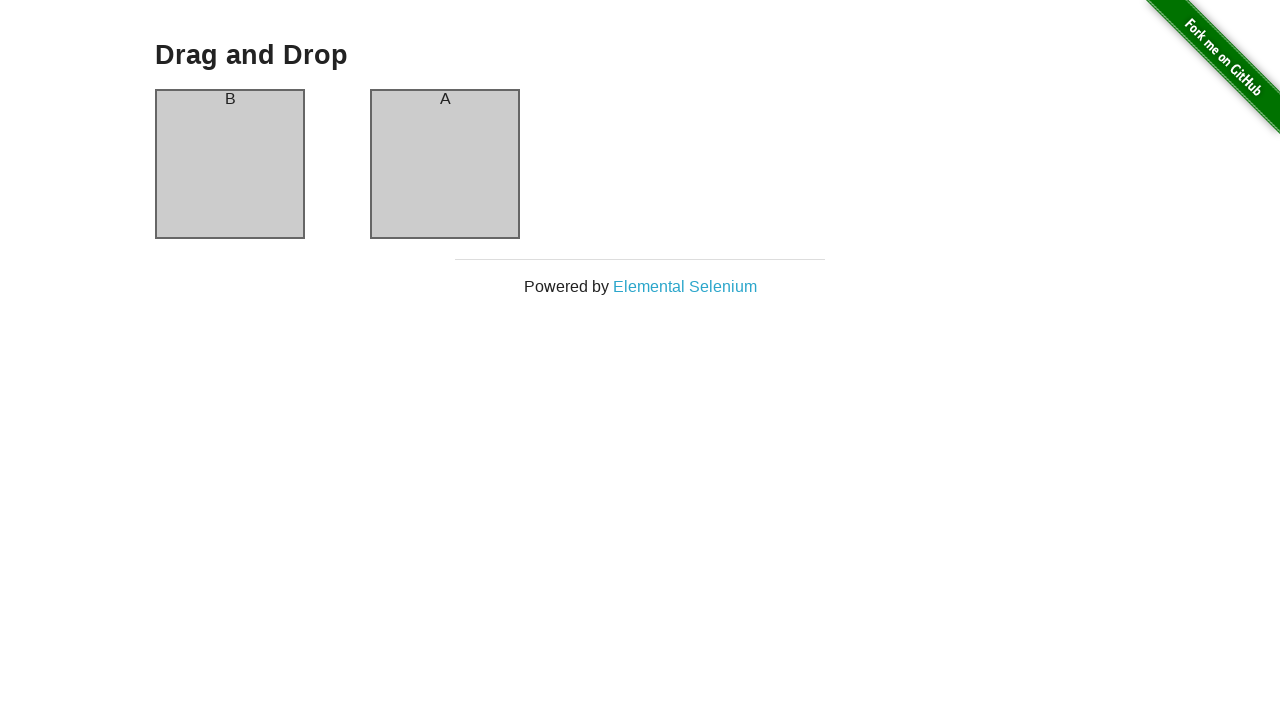

Waited 1 second after drag operation 1
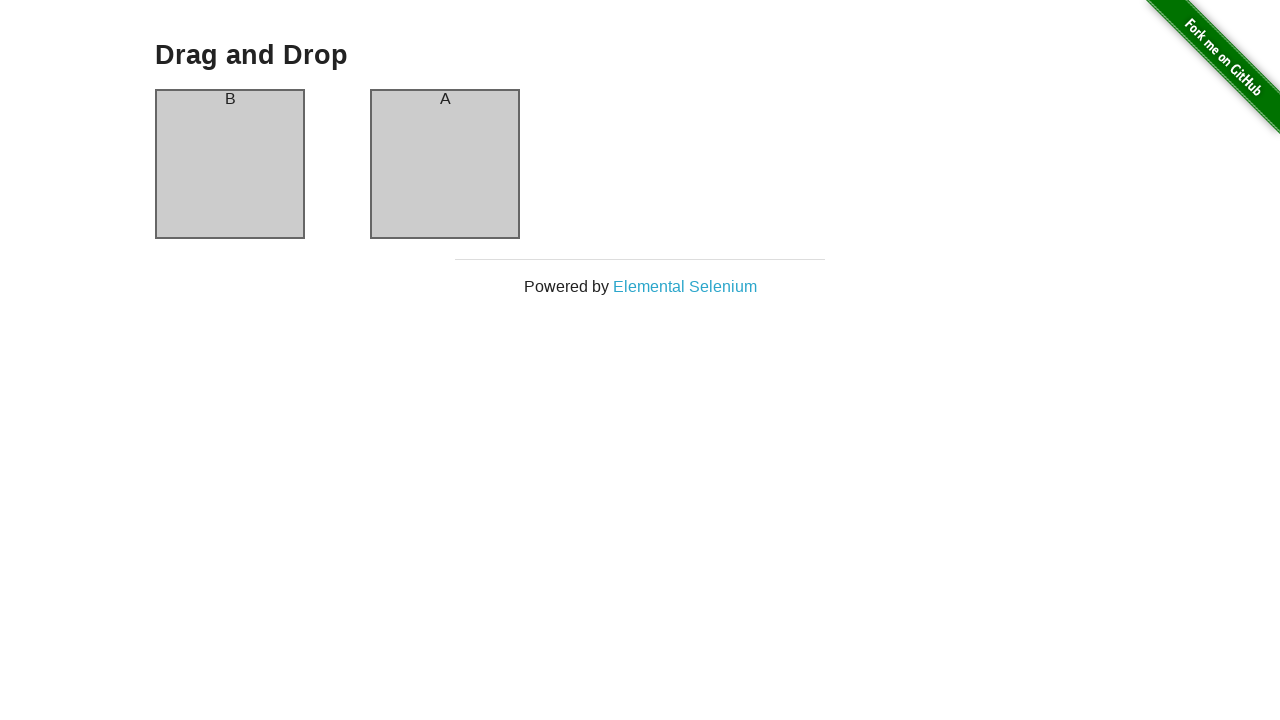

Dragged element A to element B (iteration 2/10) at (445, 164)
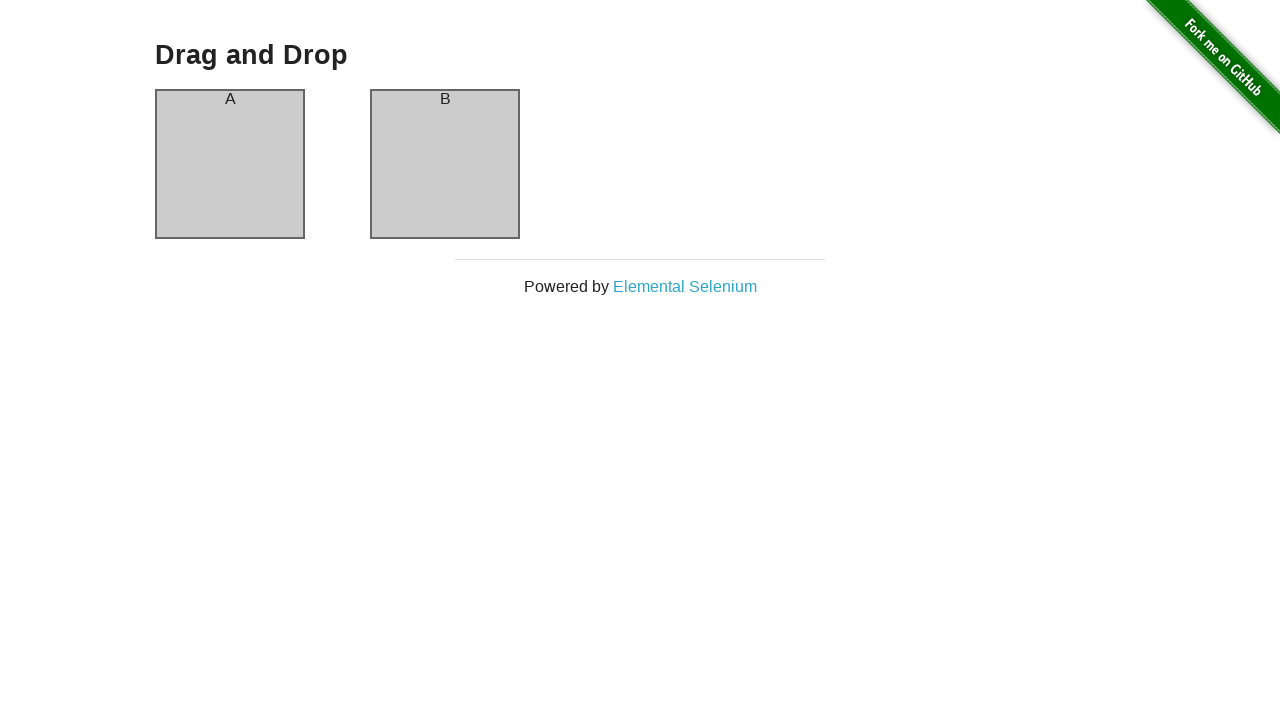

Waited 1 second after drag operation 2
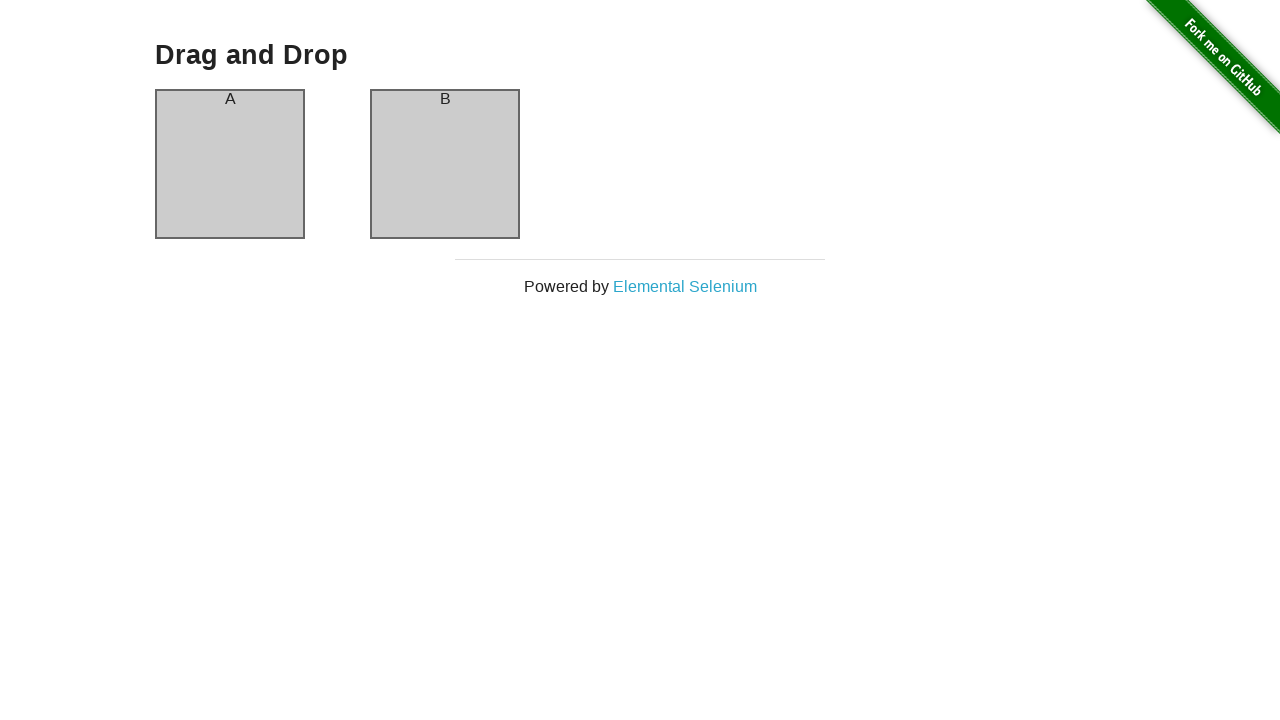

Dragged element A to element B (iteration 3/10) at (445, 164)
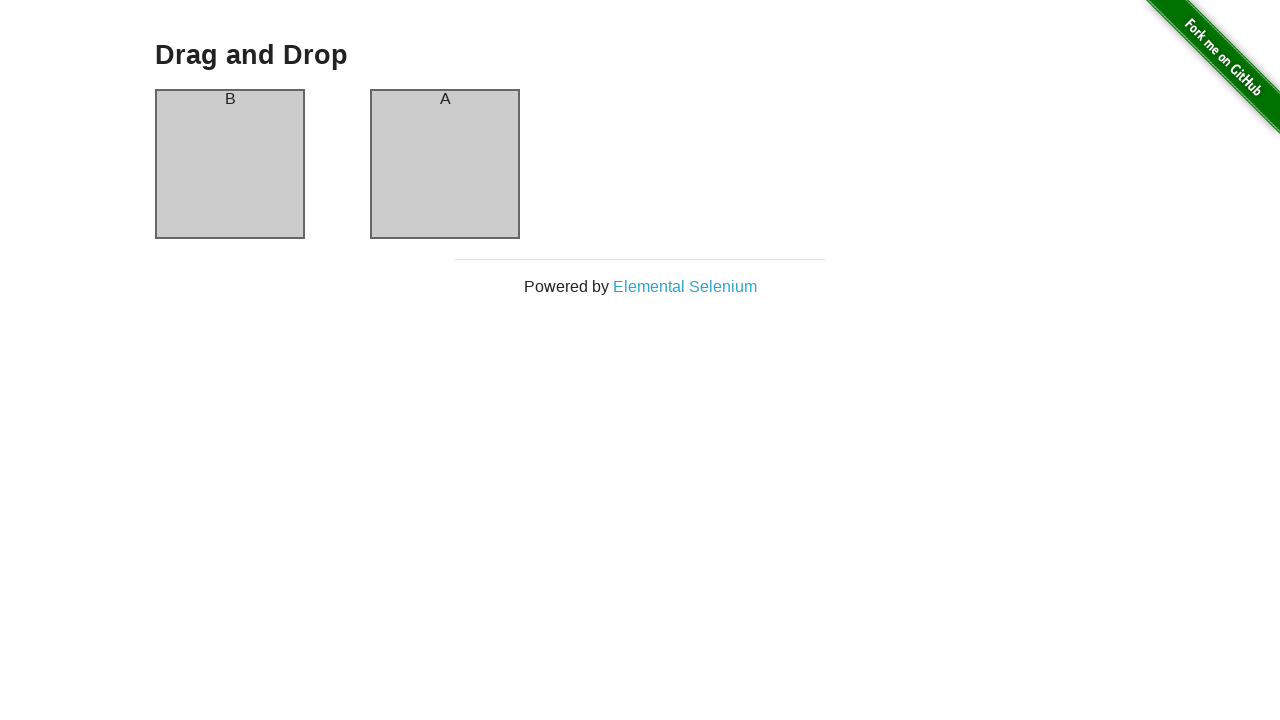

Waited 1 second after drag operation 3
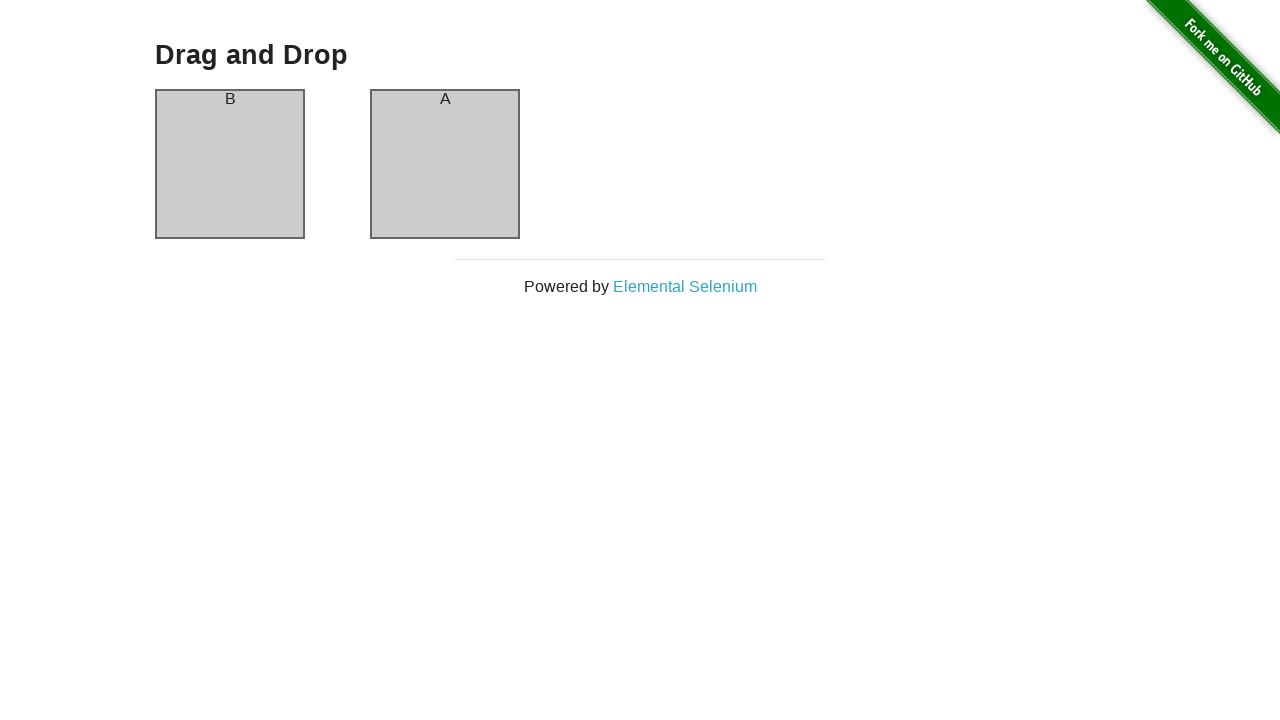

Dragged element A to element B (iteration 4/10) at (445, 164)
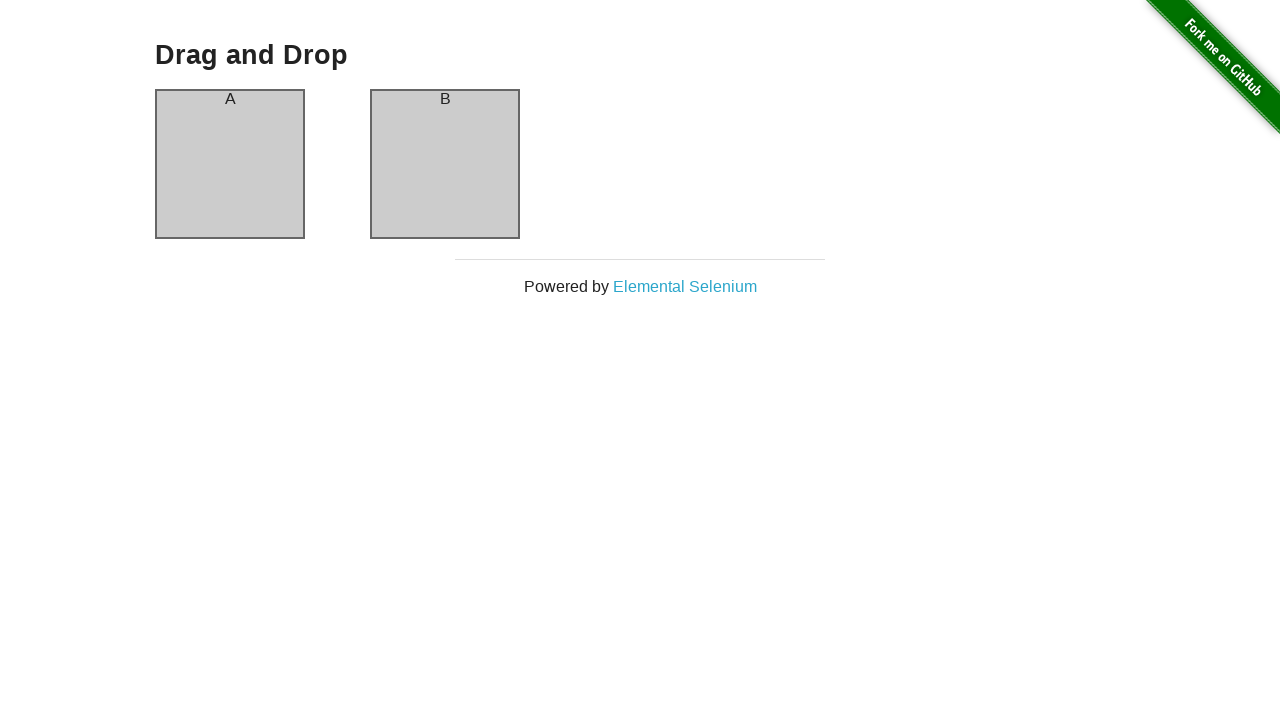

Waited 1 second after drag operation 4
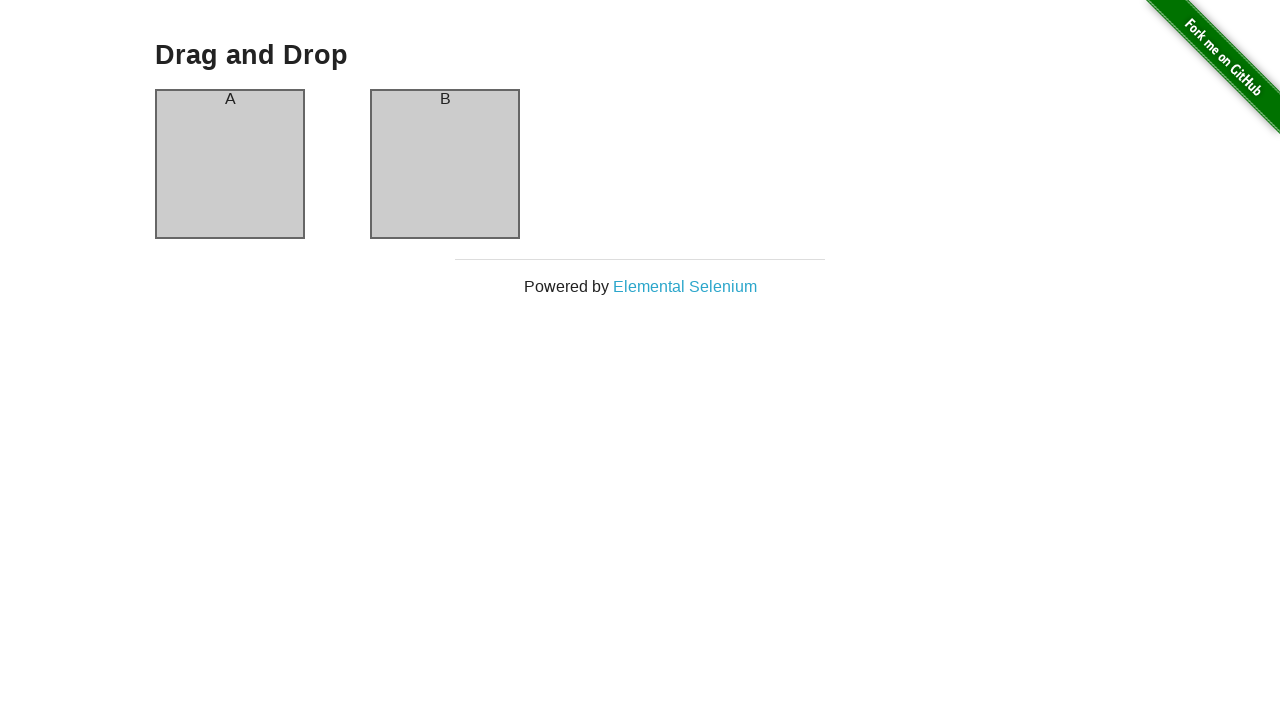

Dragged element A to element B (iteration 5/10) at (445, 164)
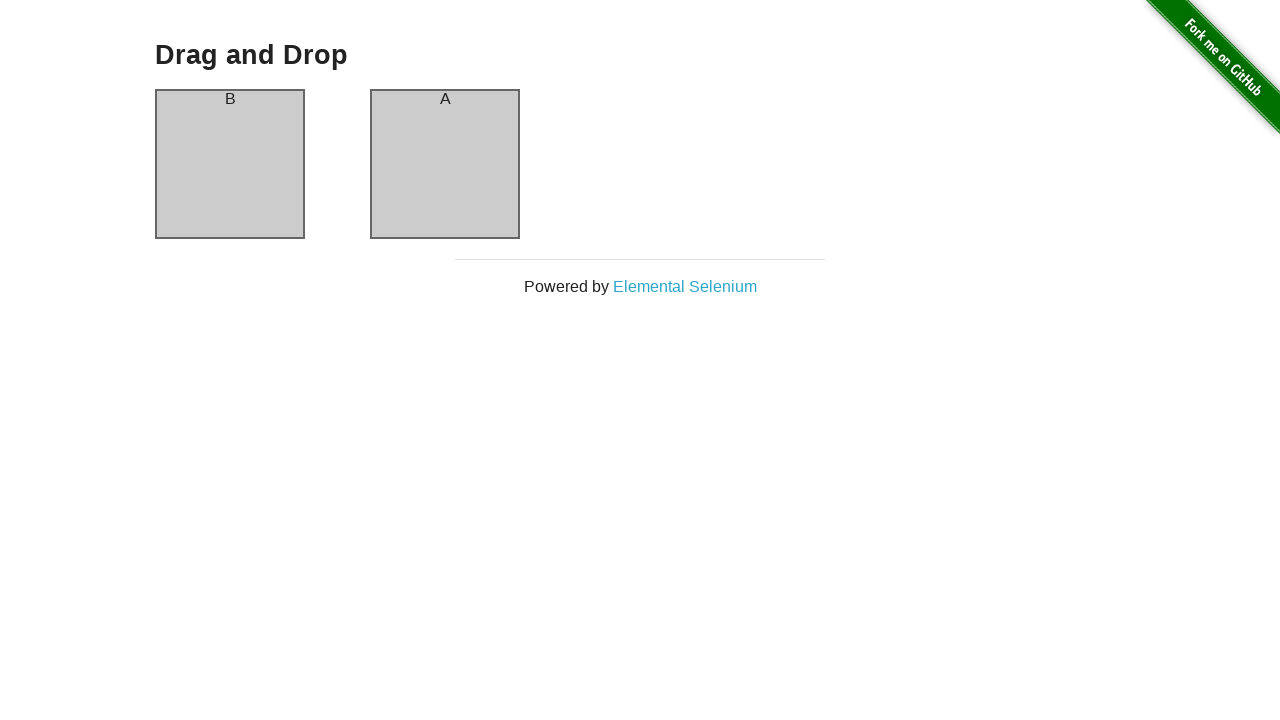

Waited 1 second after drag operation 5
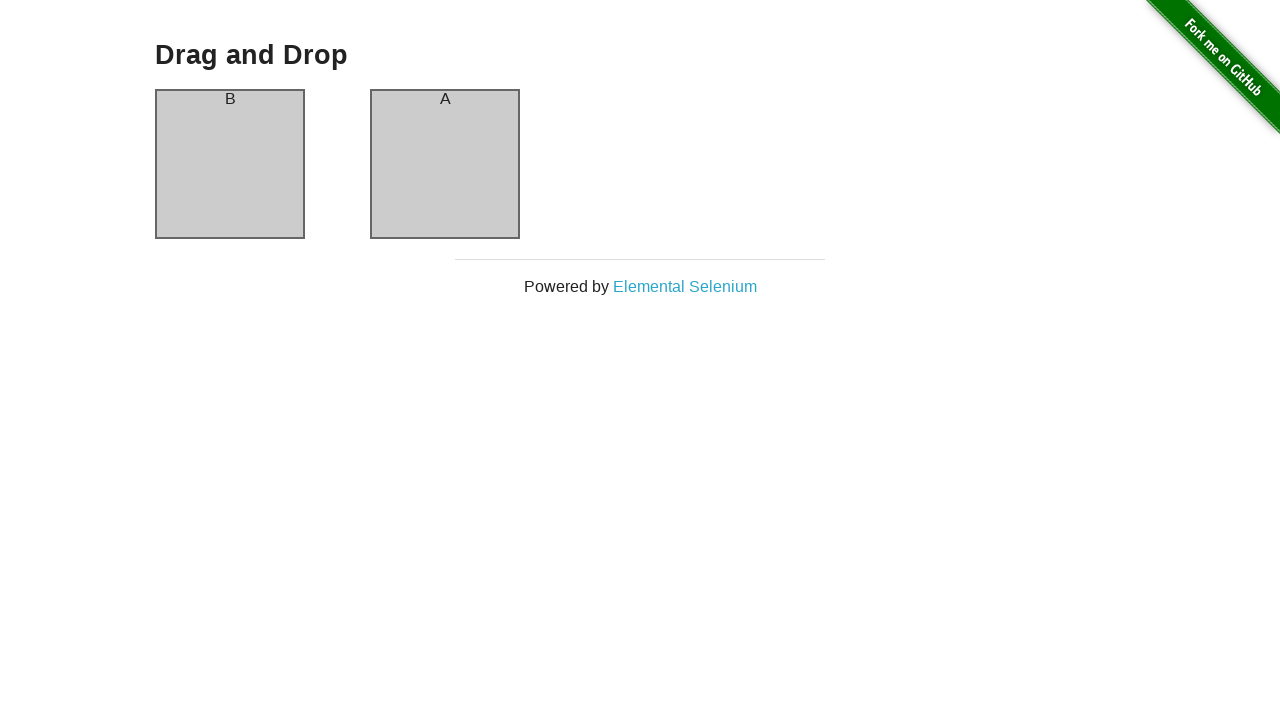

Dragged element A to element B (iteration 6/10) at (445, 164)
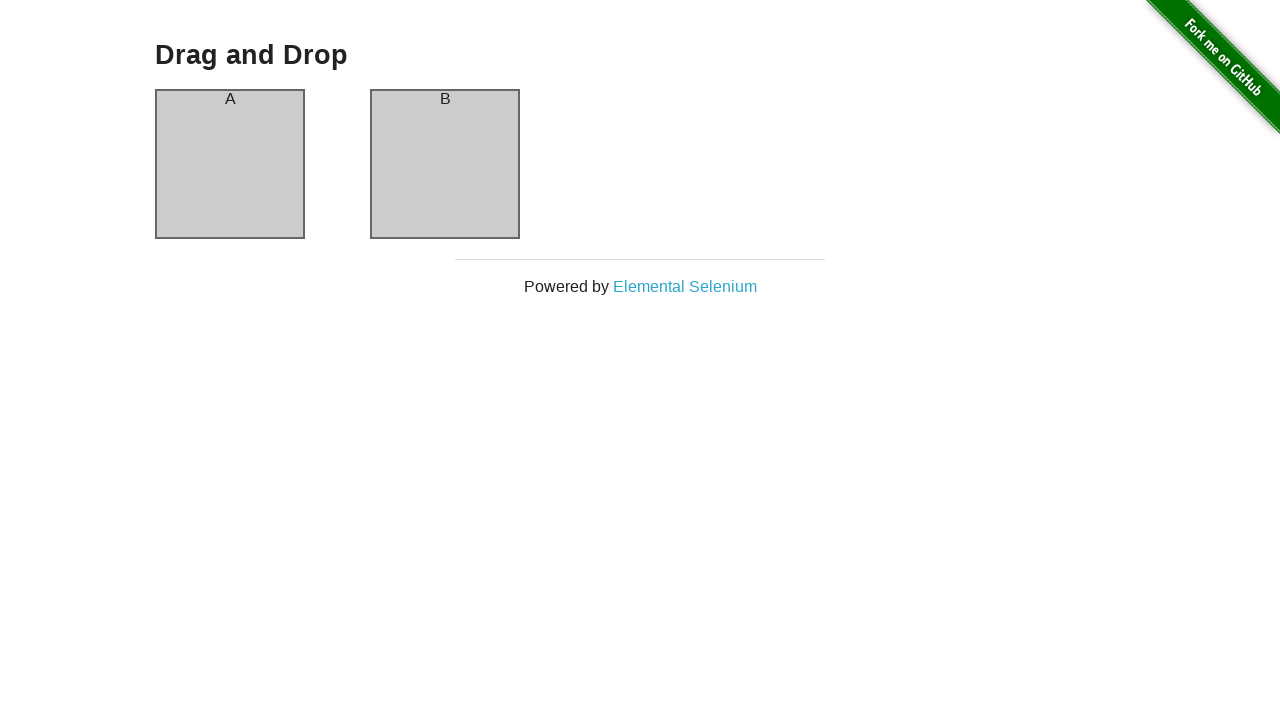

Waited 1 second after drag operation 6
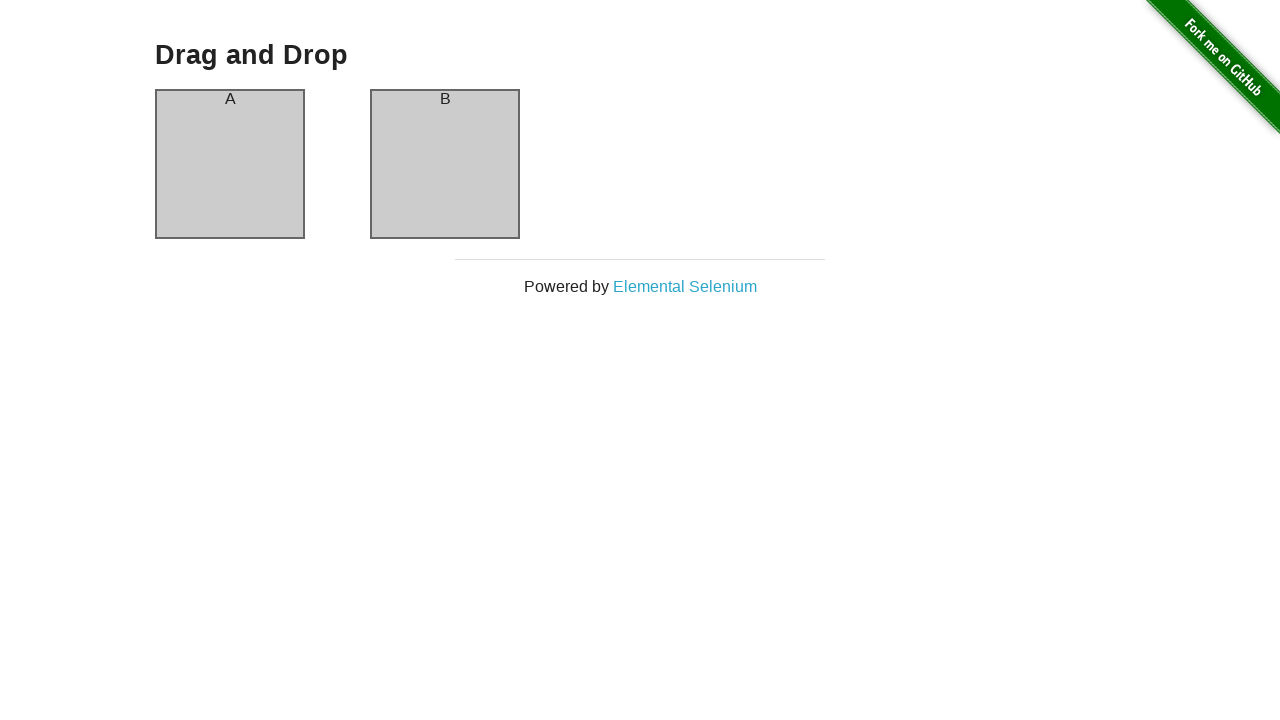

Dragged element A to element B (iteration 7/10) at (445, 164)
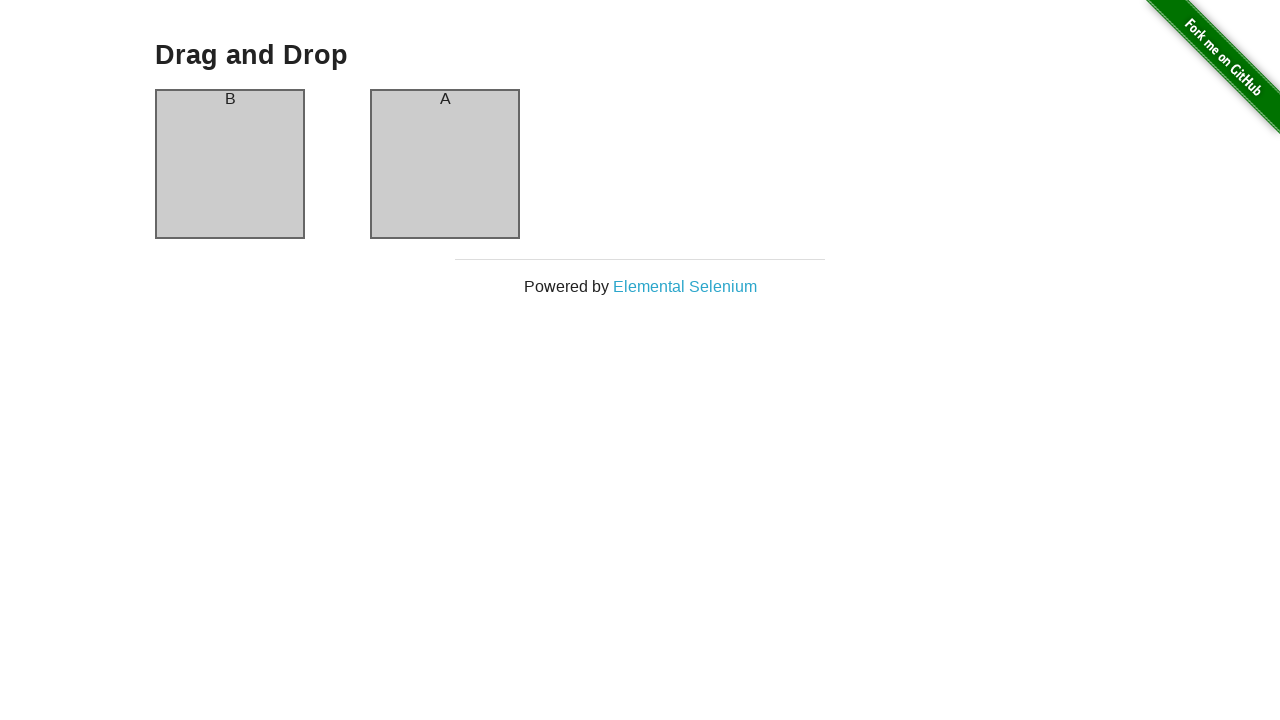

Waited 1 second after drag operation 7
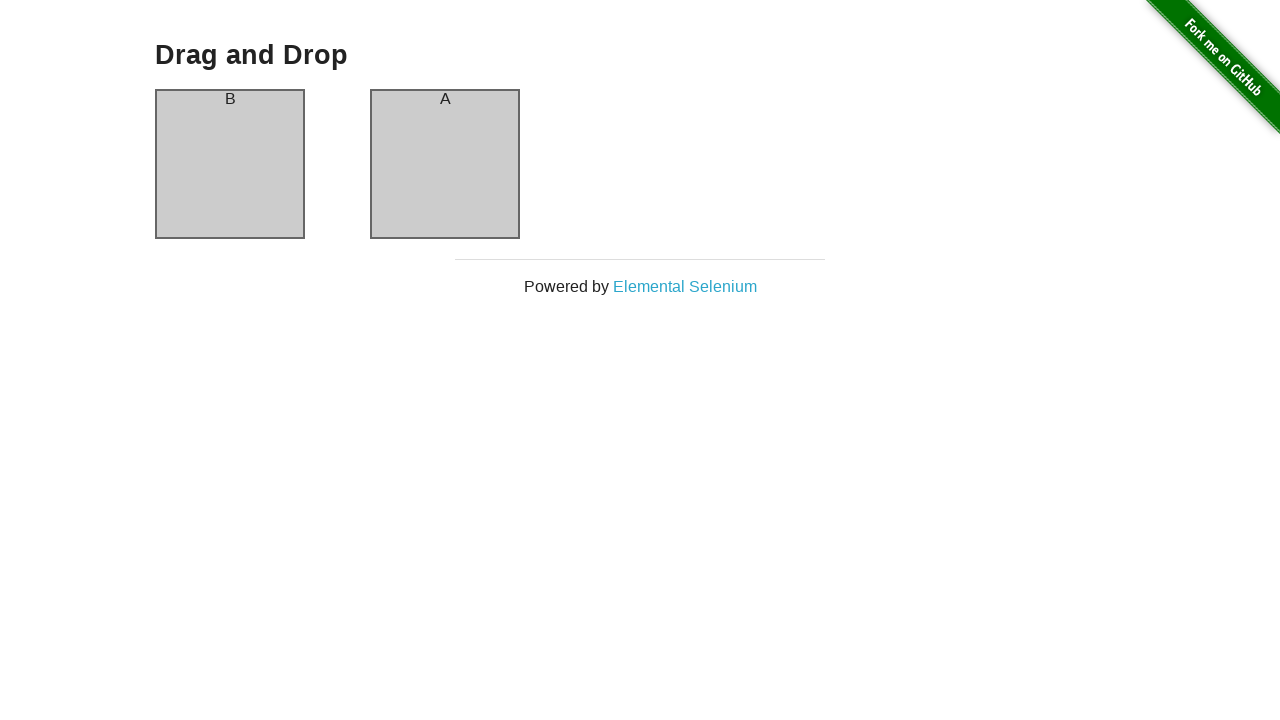

Dragged element A to element B (iteration 8/10) at (445, 164)
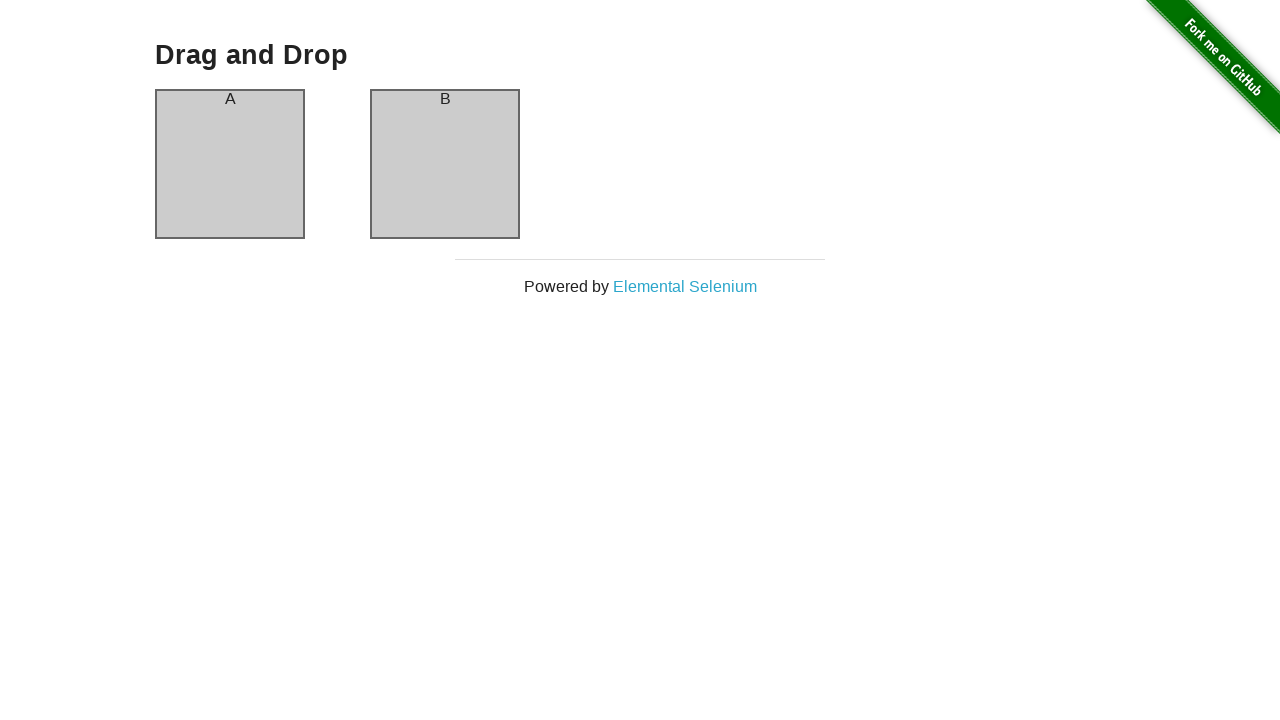

Waited 1 second after drag operation 8
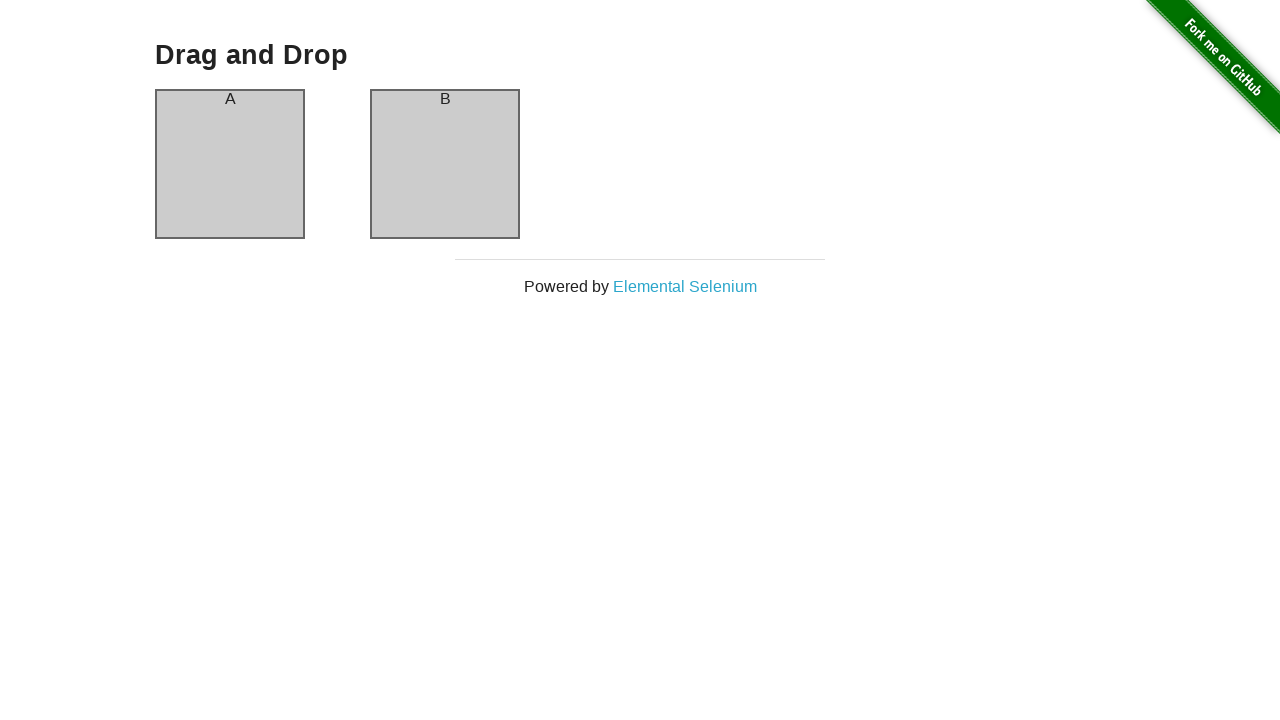

Dragged element A to element B (iteration 9/10) at (445, 164)
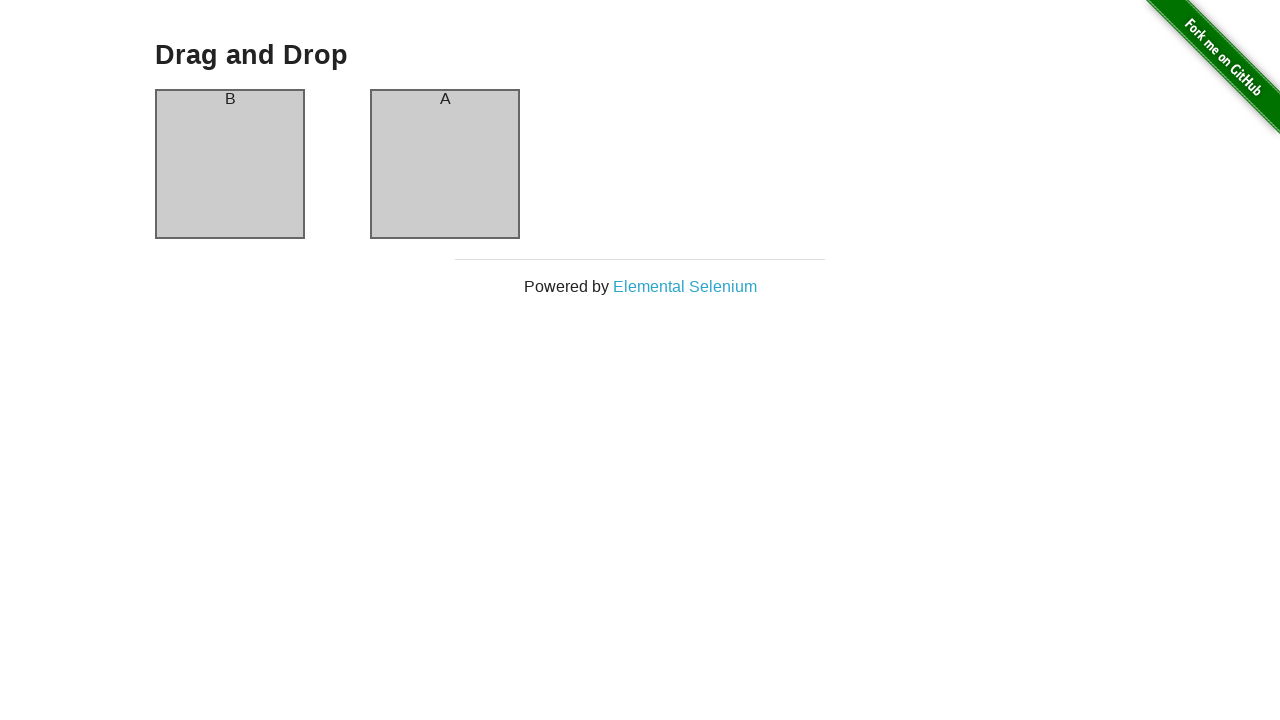

Waited 1 second after drag operation 9
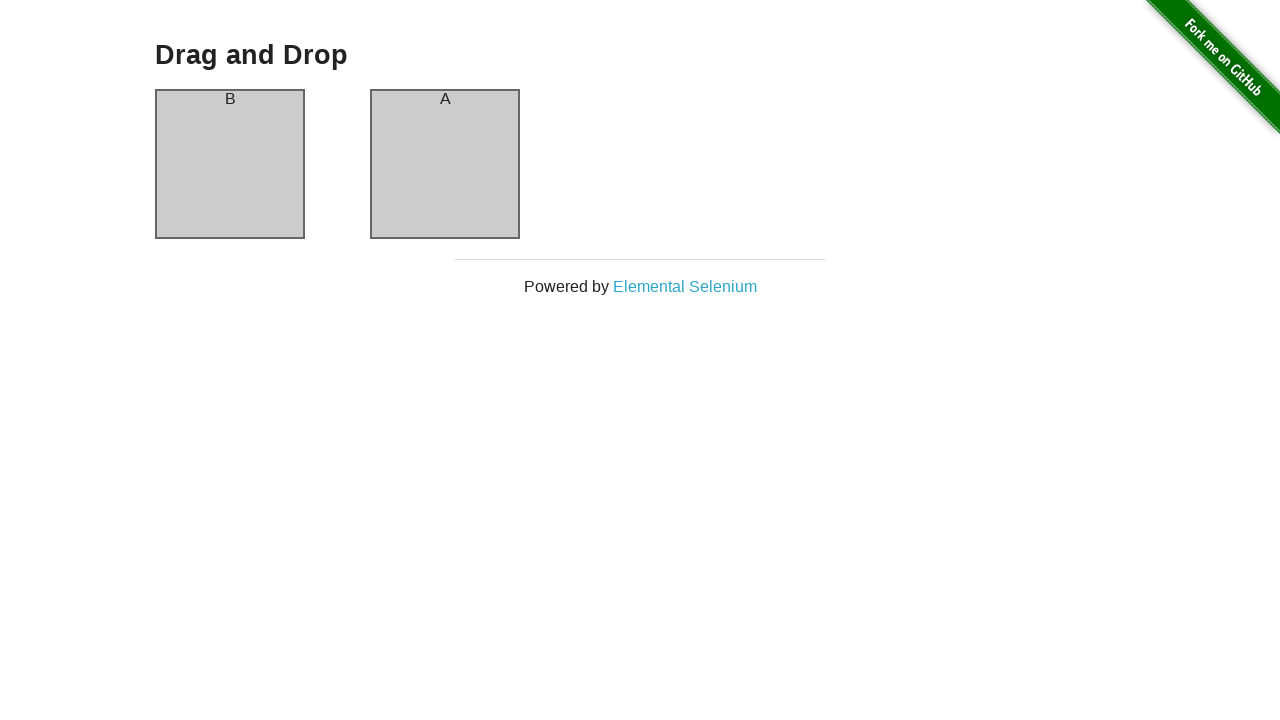

Dragged element A to element B (iteration 10/10) at (445, 164)
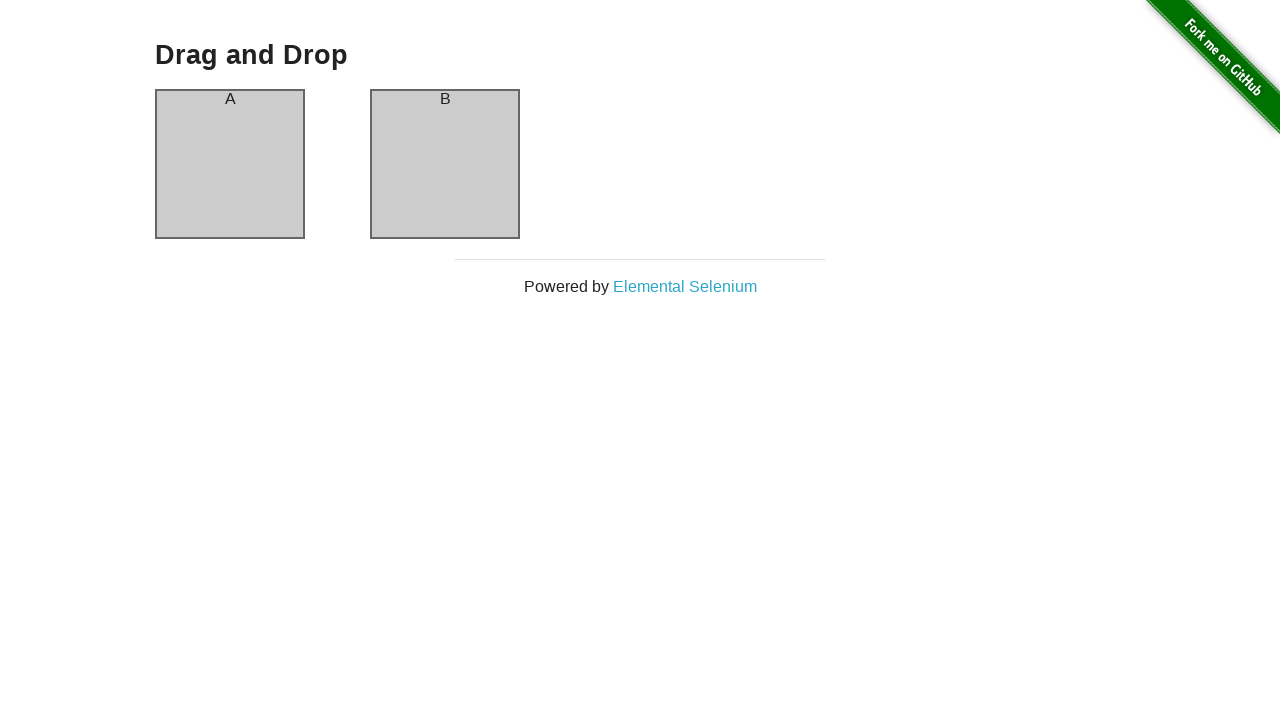

Waited 1 second after drag operation 10
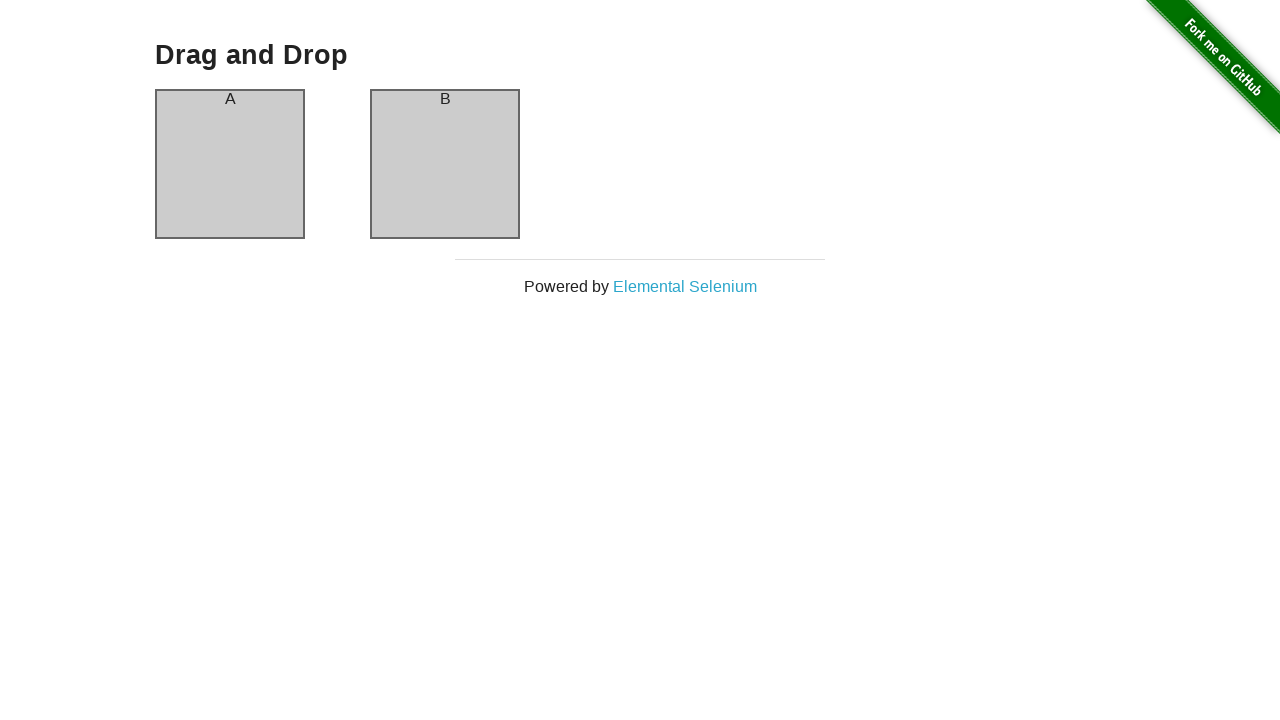

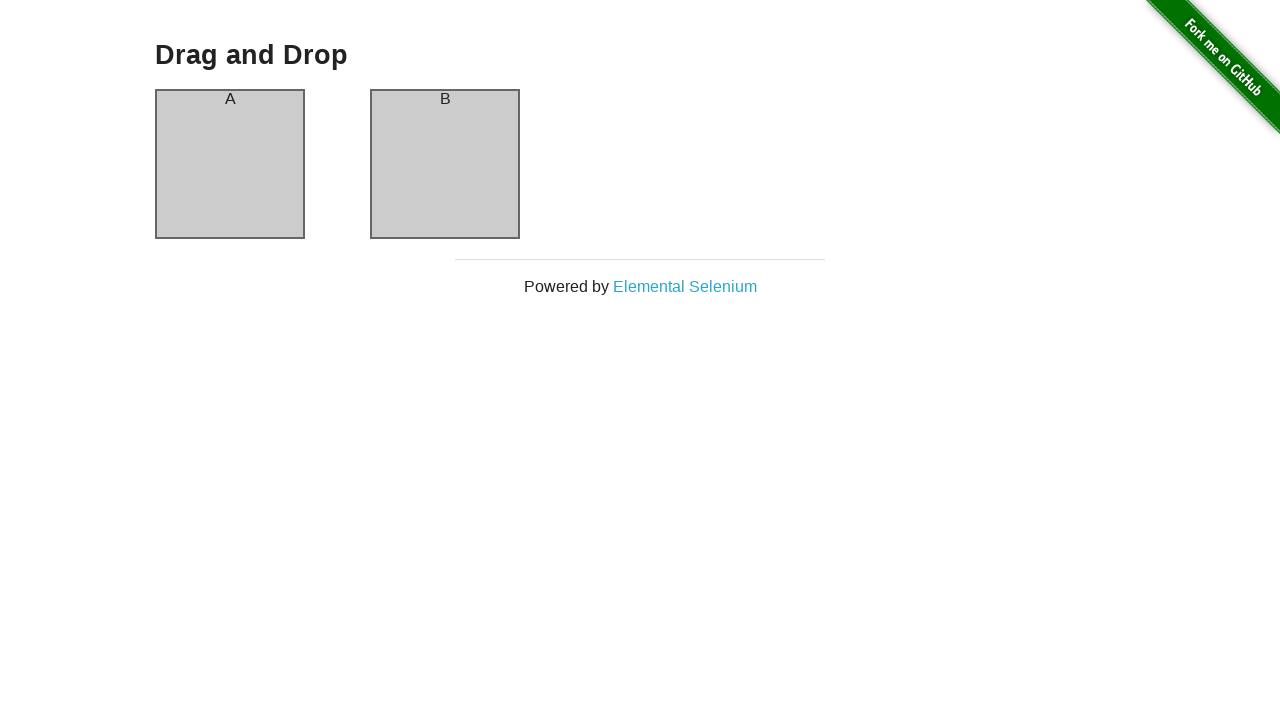